Navigates to the offers page and verifies that the table with product data is displayed and accessible

Starting URL: https://rahulshettyacademy.com/seleniumPractise/#/offers

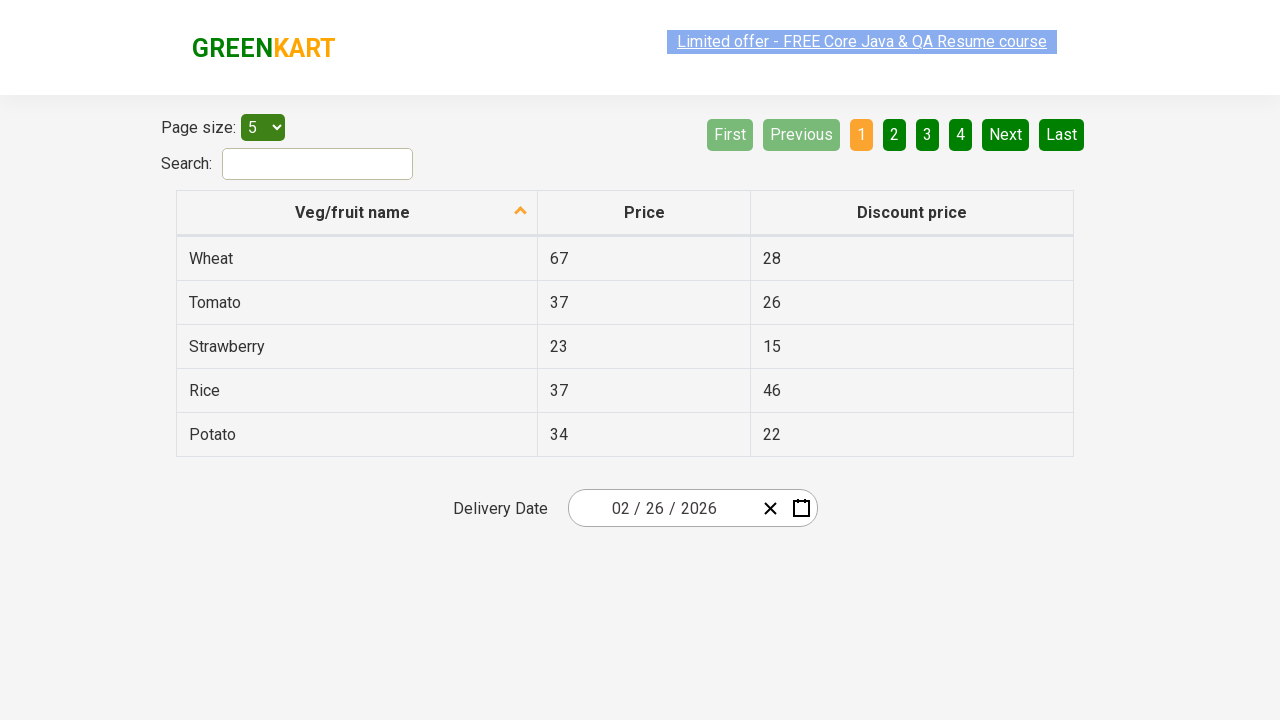

Waited for table first column to load
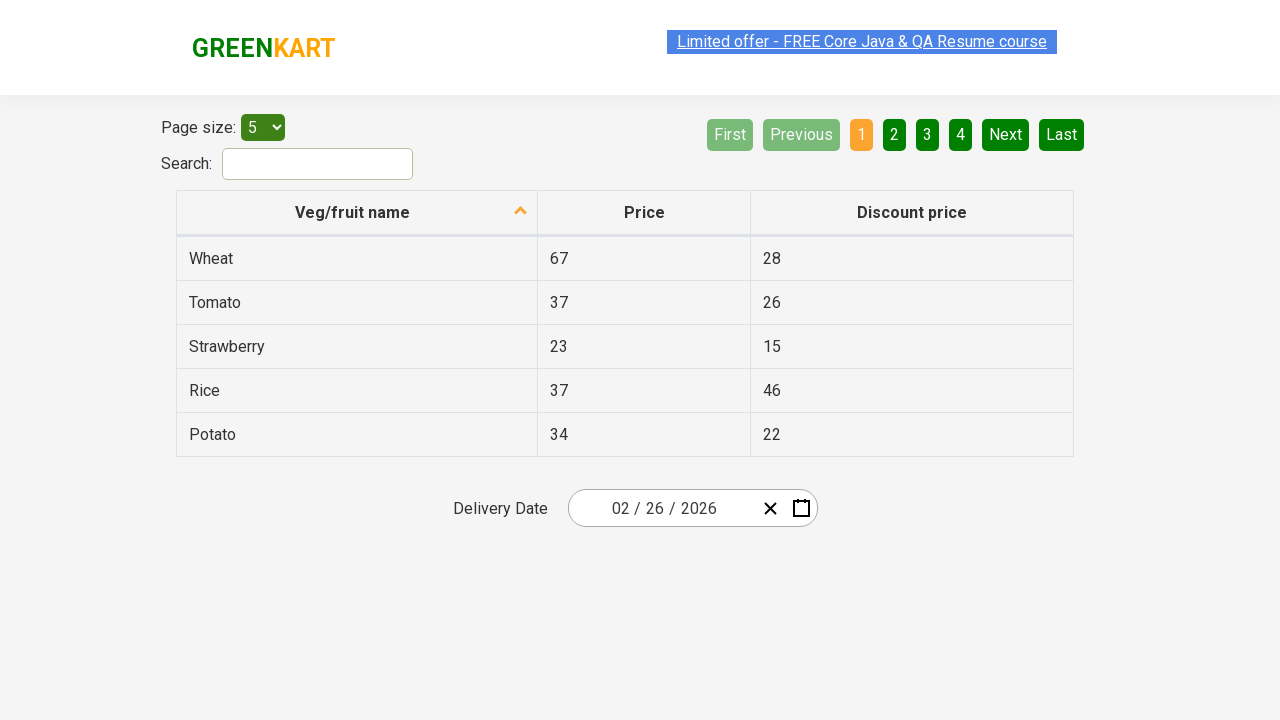

Retrieved all elements from first column of product table
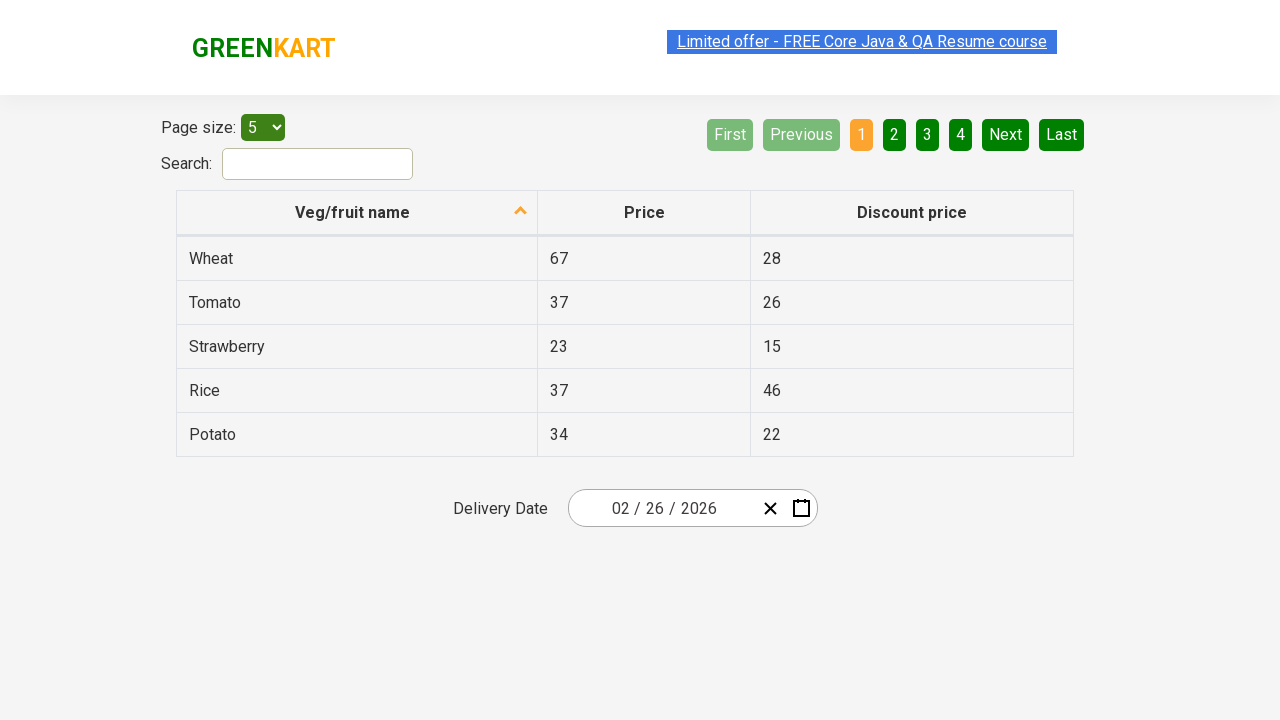

Verified that table contains product data
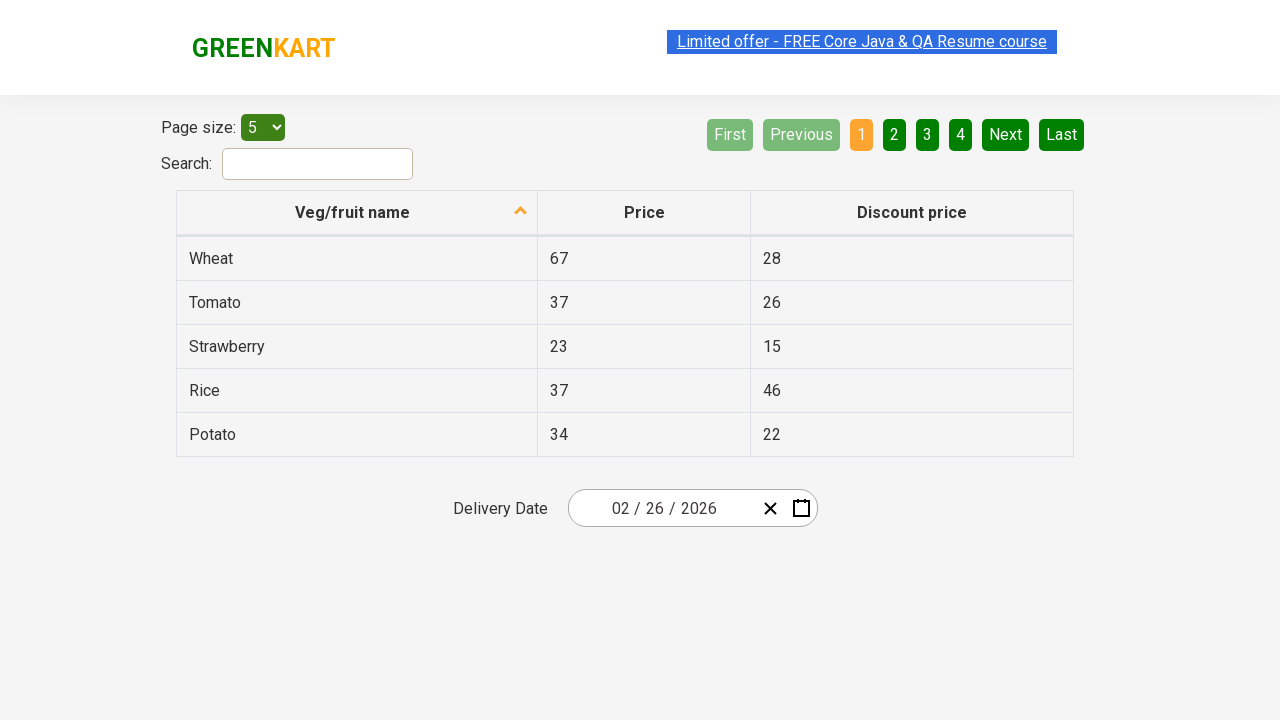

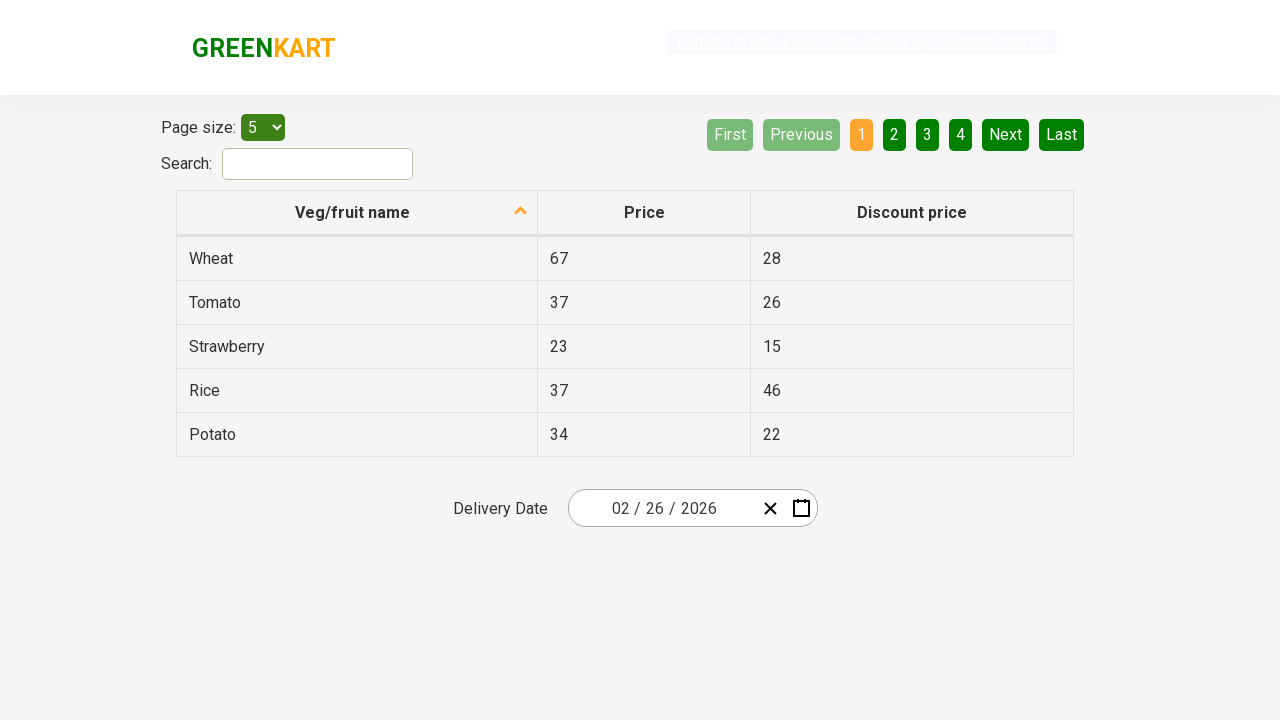